Tests page load performance by navigating and waiting for network idle state

Starting URL: https://therapy-website.vercel.app

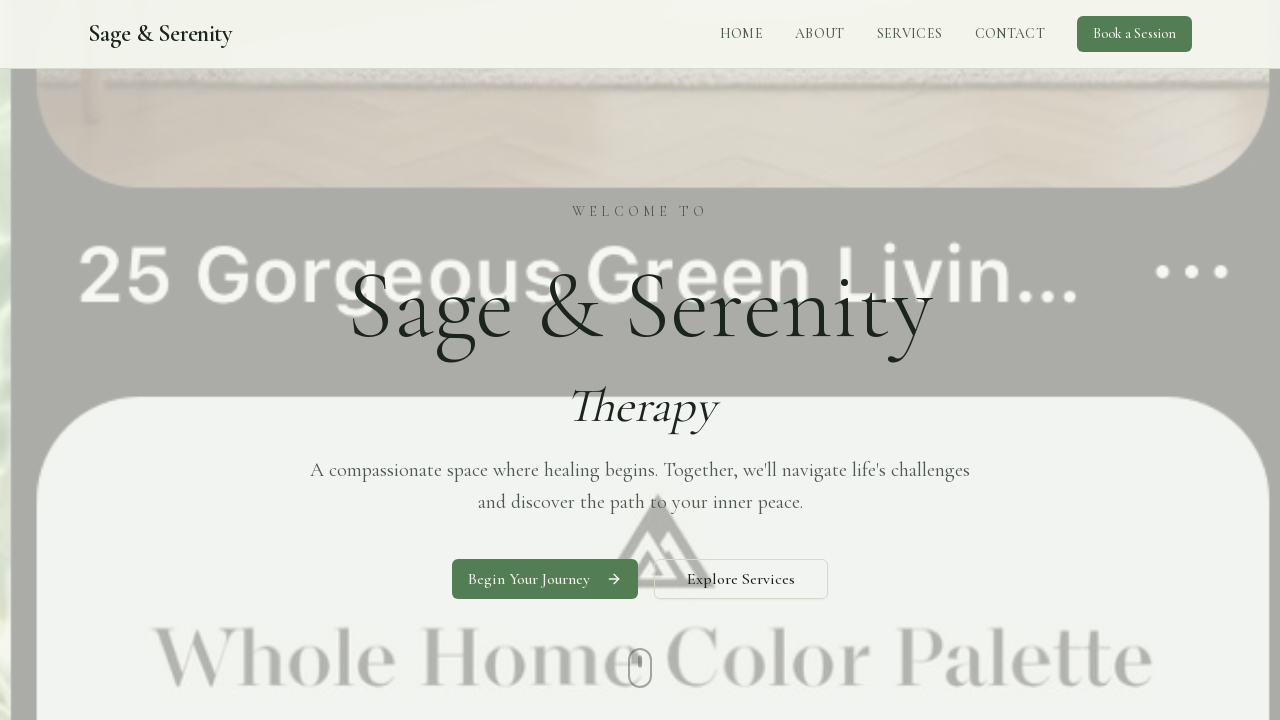

Navigated to therapy website at https://therapy-website.vercel.app
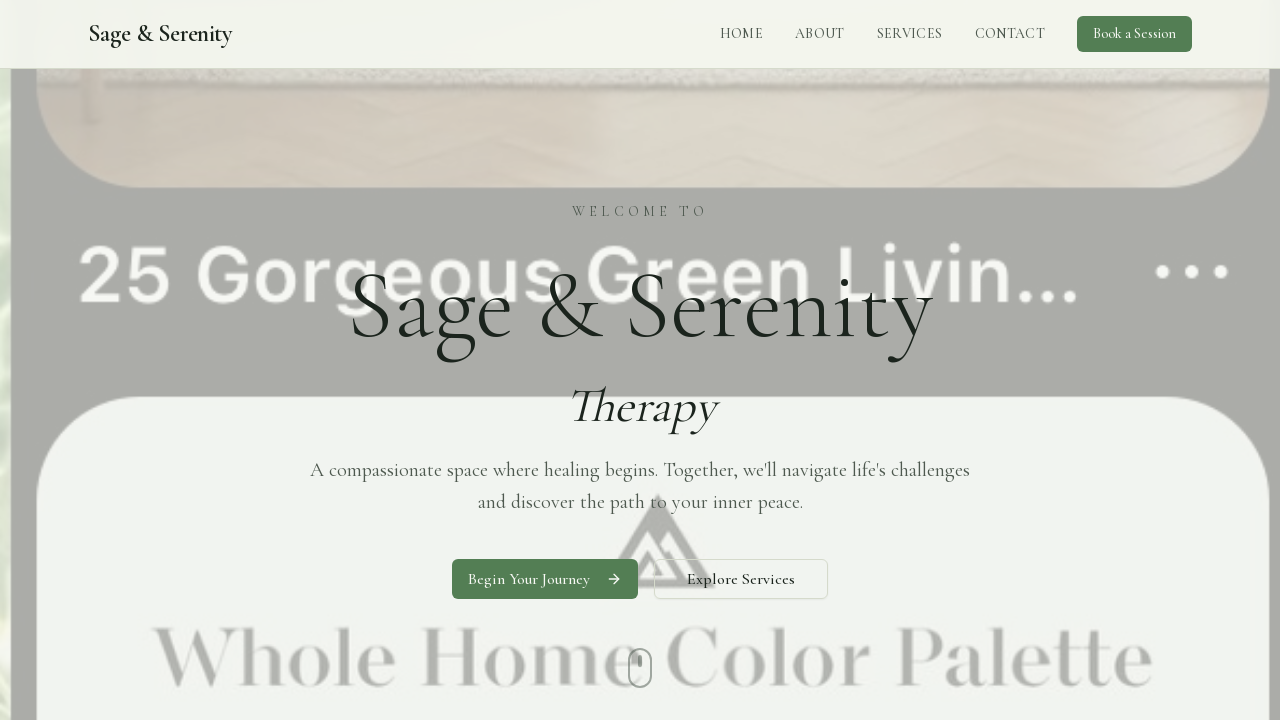

Waited for network idle state - page load complete
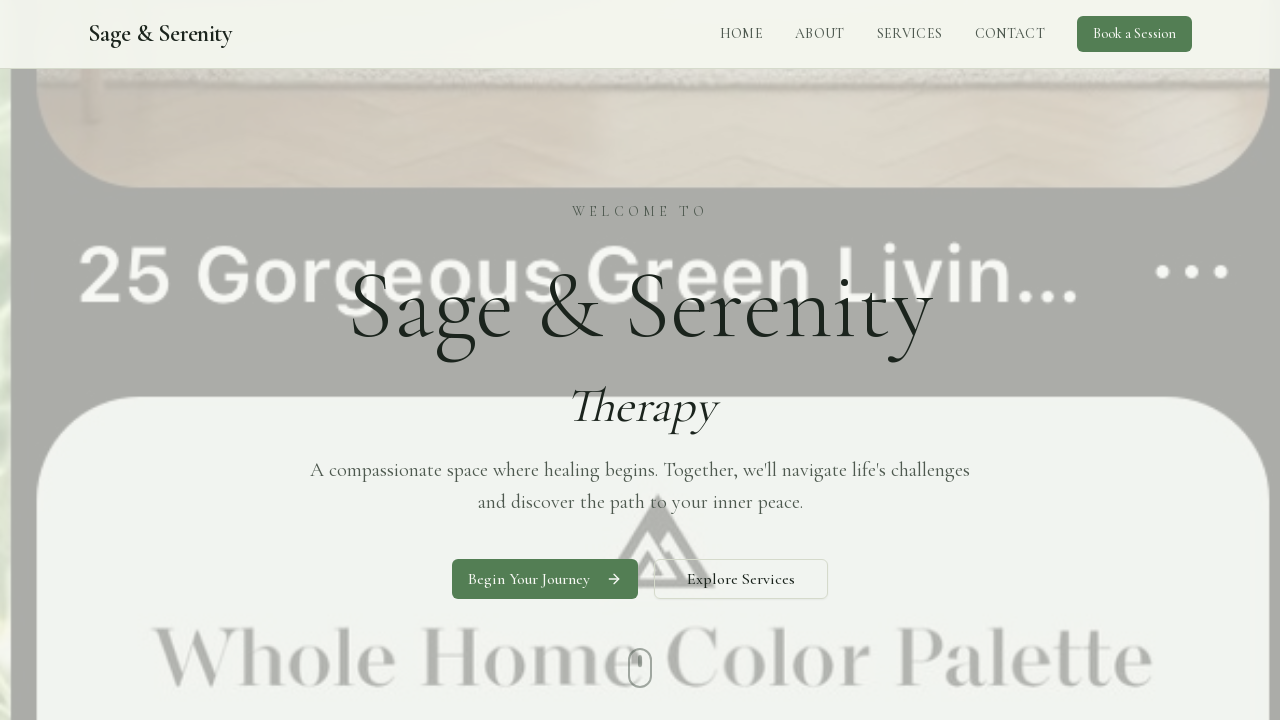

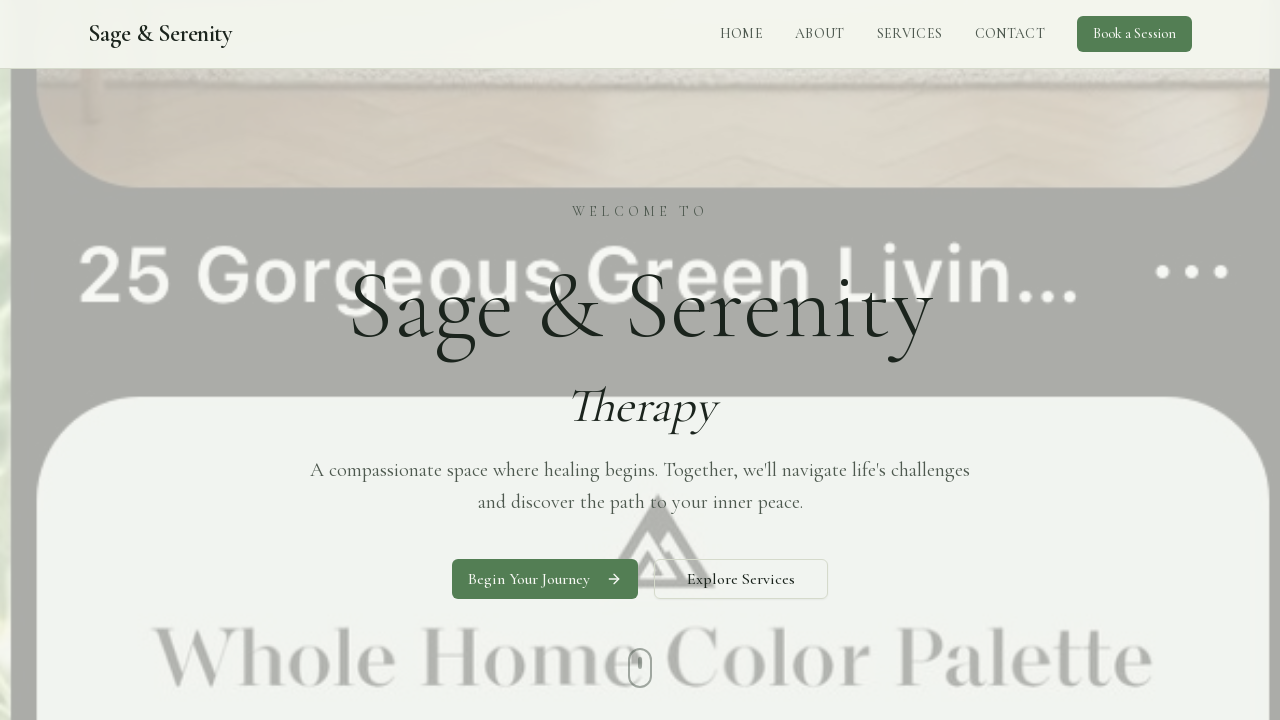